Tests a math quiz page by reading two numbers displayed on the page, calculating their sum, selecting the correct answer from a dropdown menu, and submitting the form.

Starting URL: http://suninjuly.github.io/selects1.html

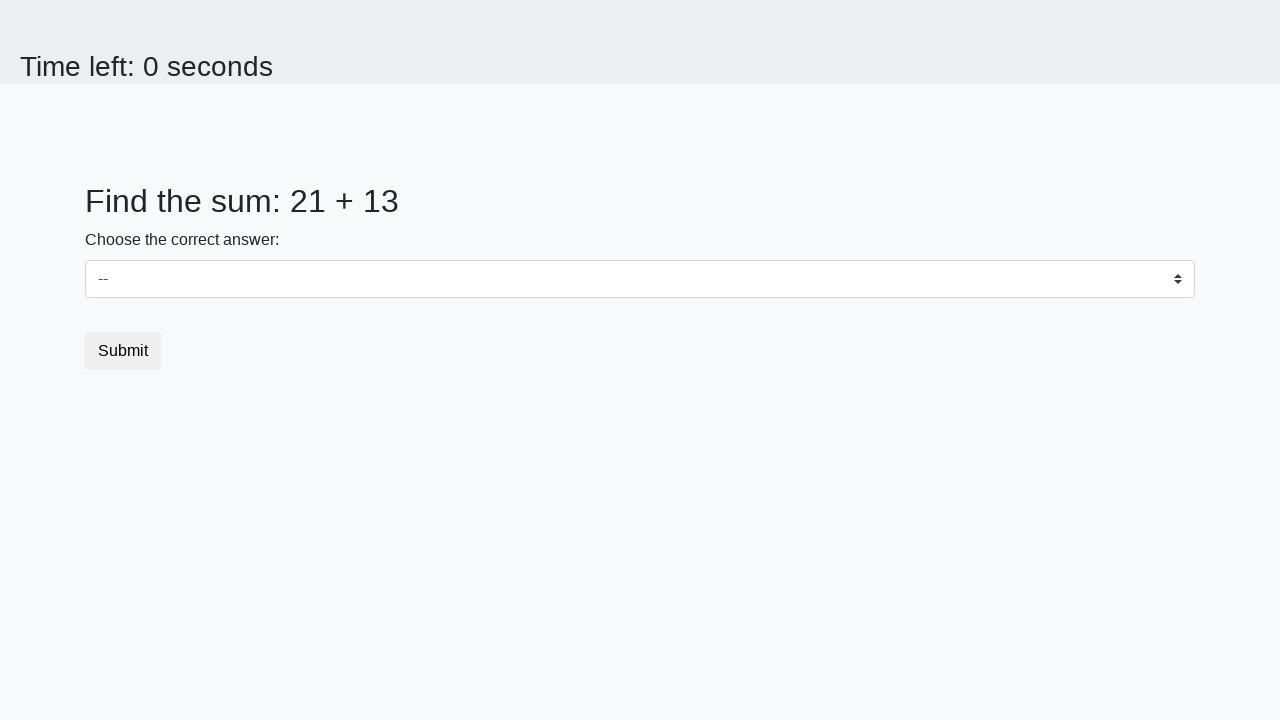

Retrieved first number from #num1 element
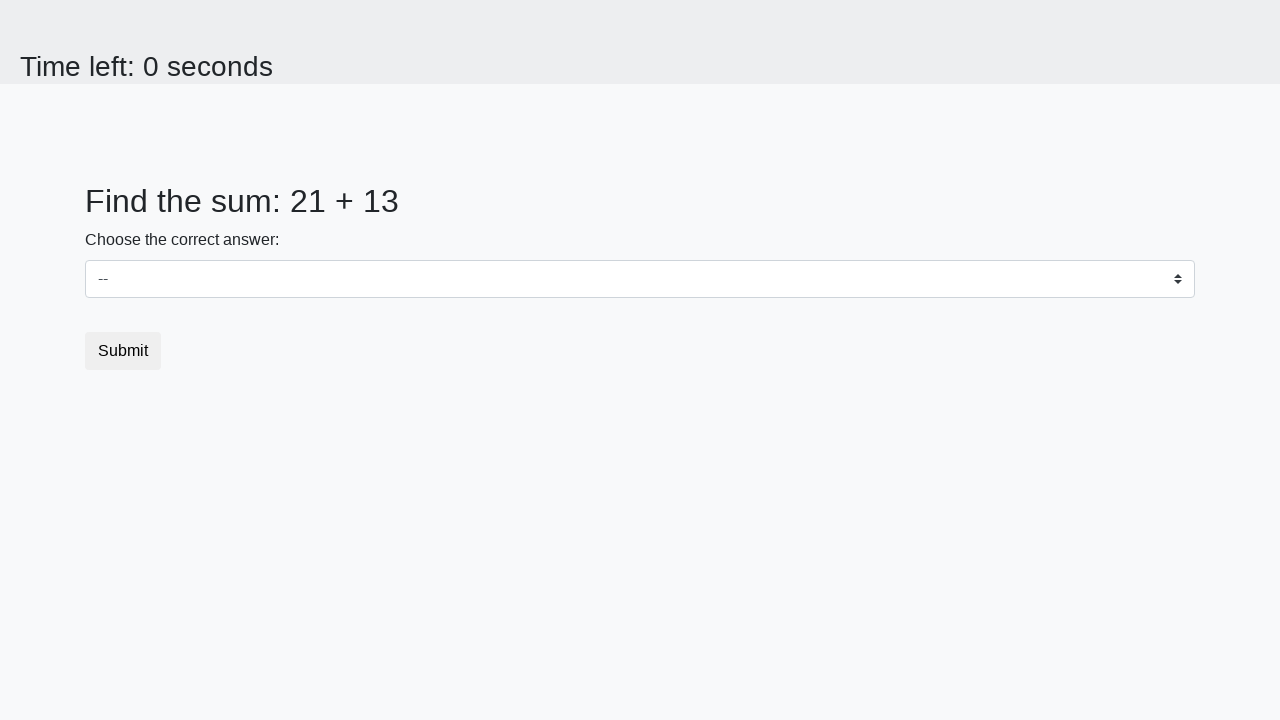

Retrieved second number from #num2 element
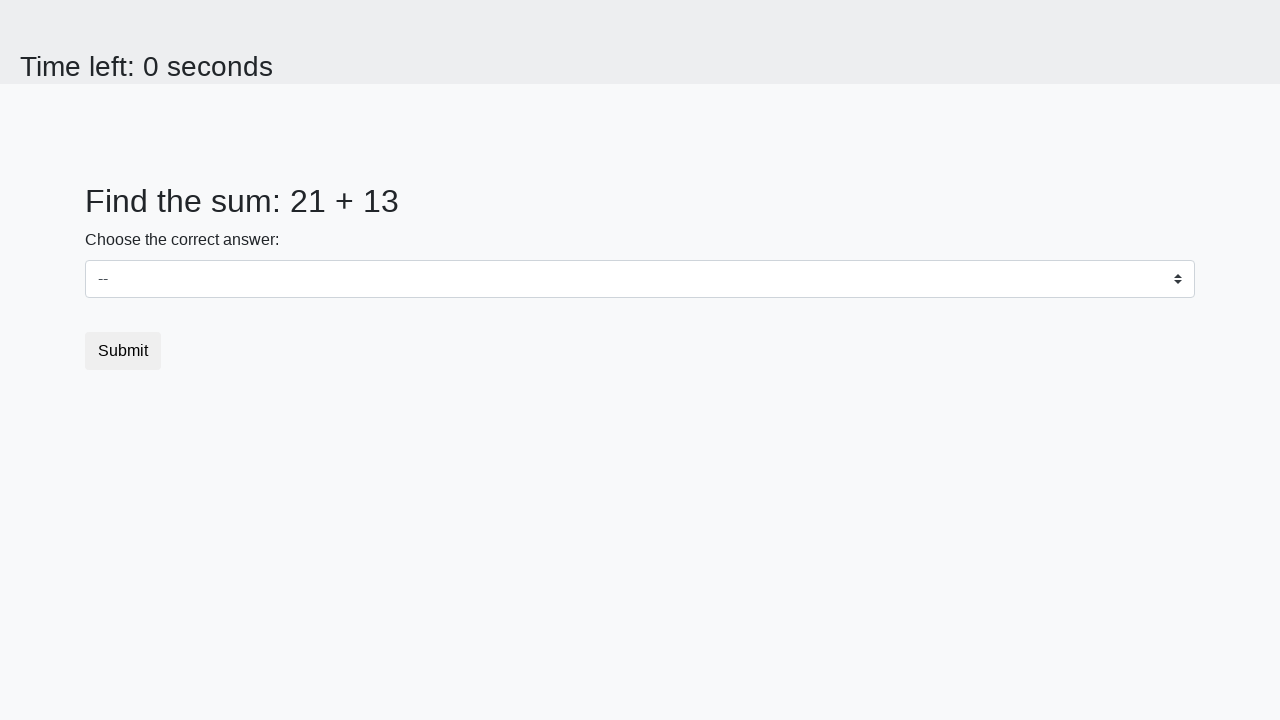

Calculated sum: 21 + 13 = 34
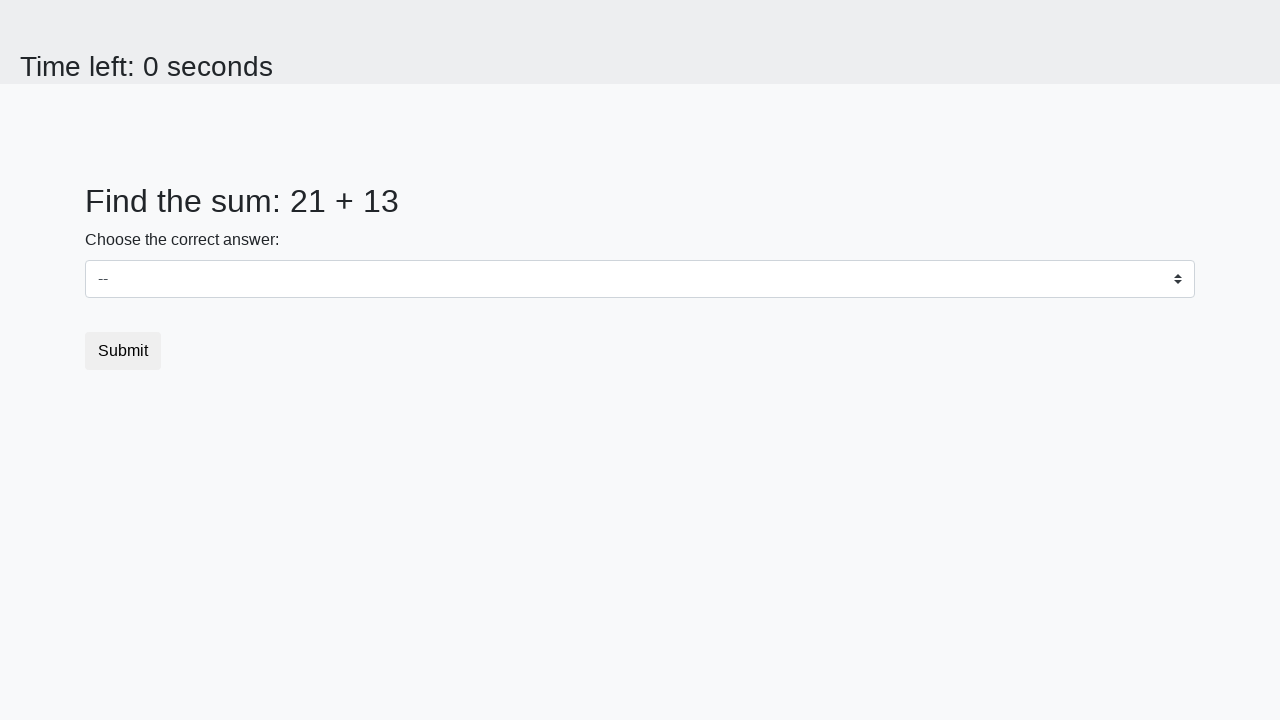

Selected answer '34' from dropdown menu on .custom-select
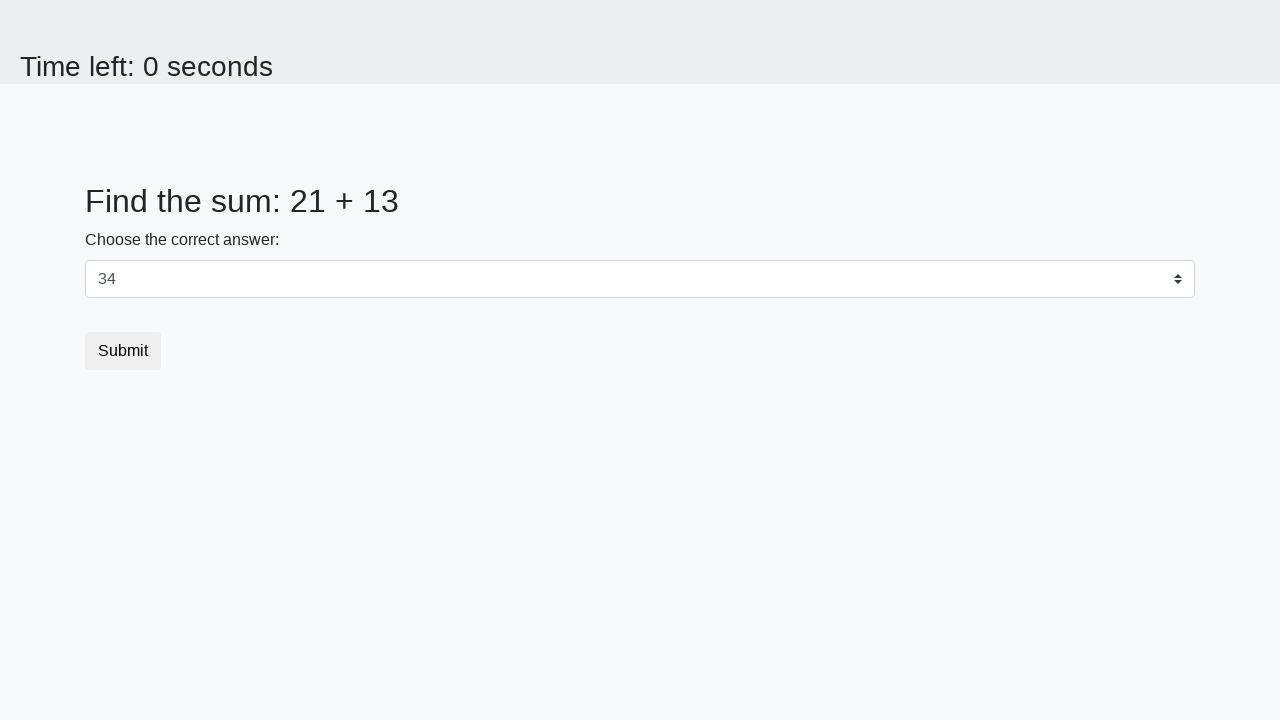

Clicked submit button to submit the quiz at (123, 351) on .btn
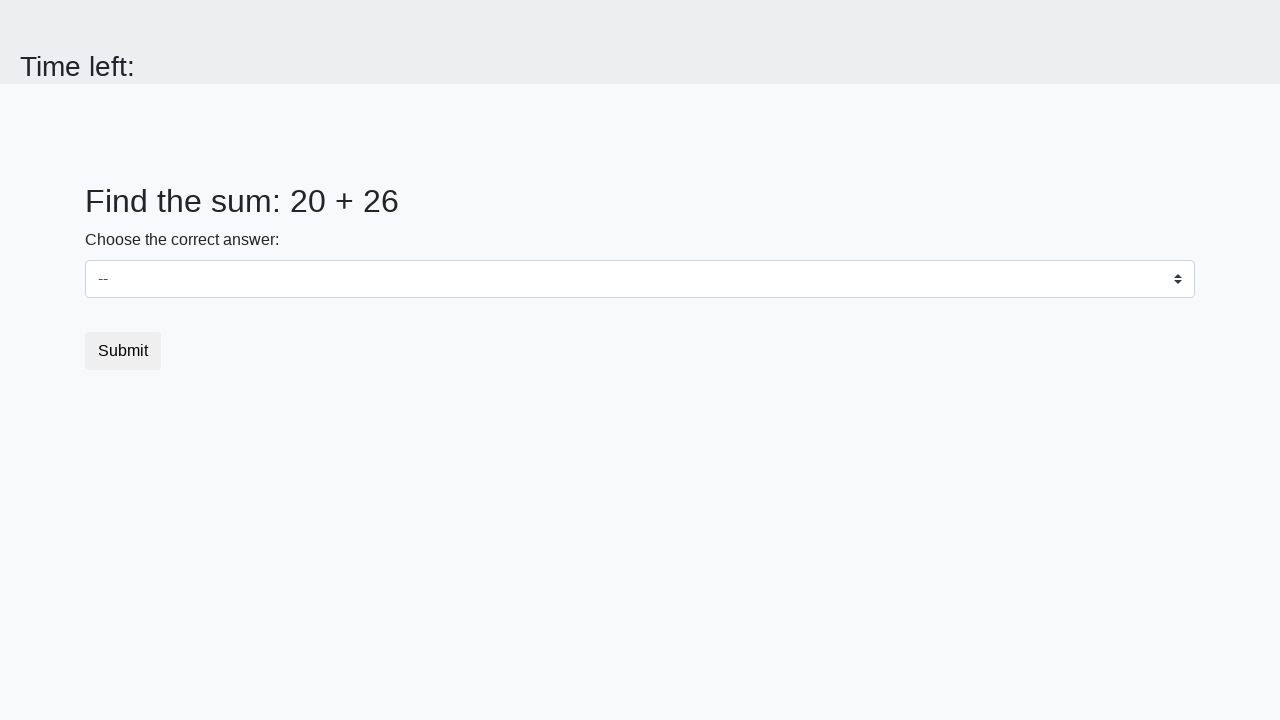

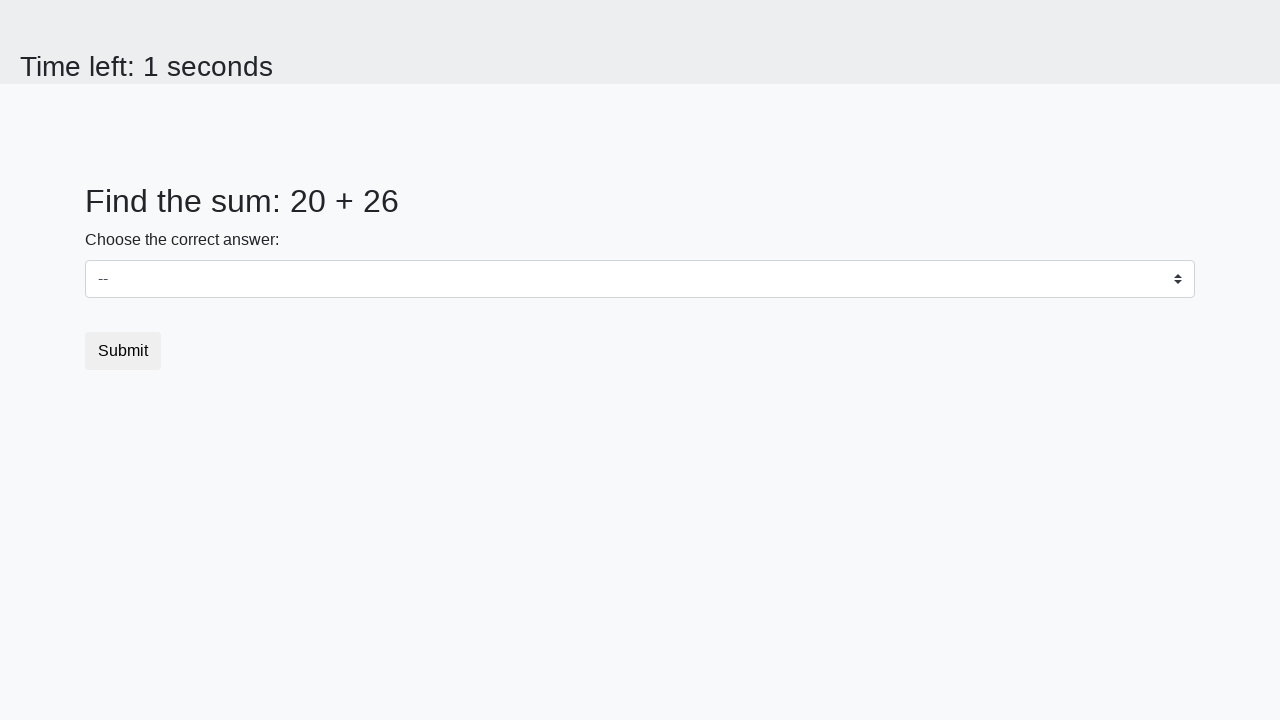